Tests multi-tab browser interaction by clicking a button to open a new page, switching to the new tab, clicking a button to display text, and verifying the displayed text content.

Starting URL: https://erikdark.github.io/QA_autotests_13/

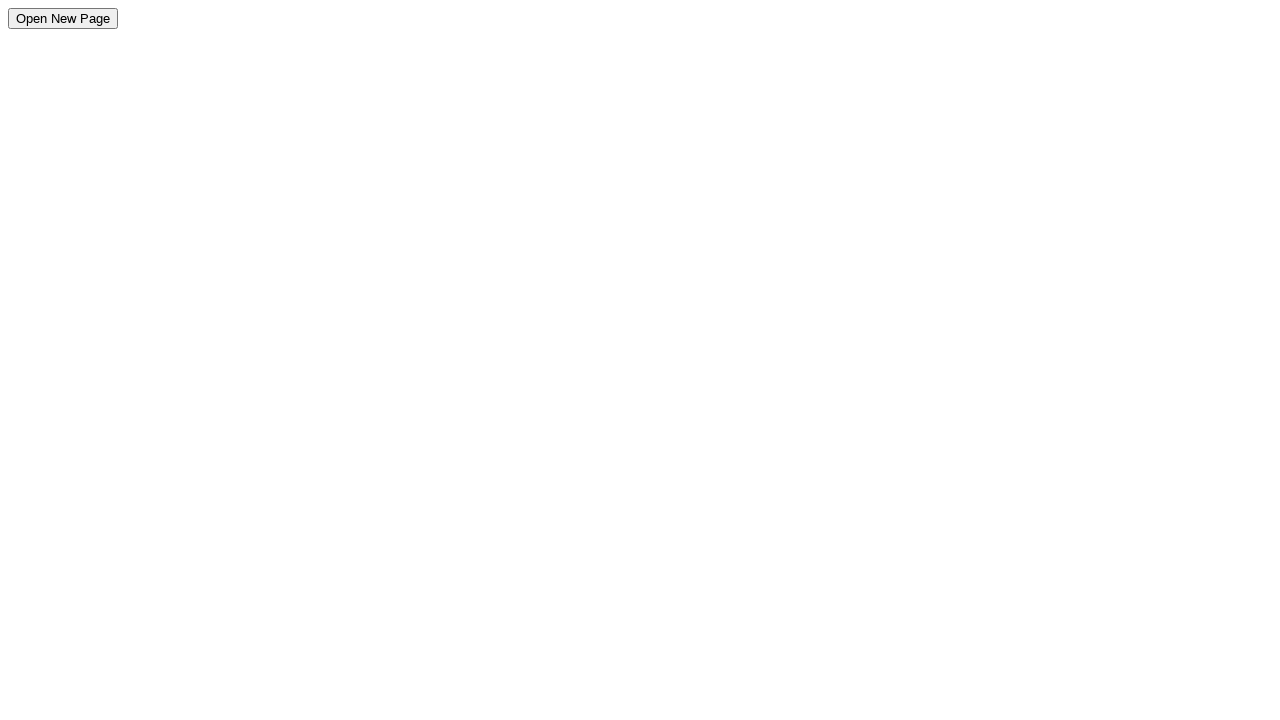

Clicked button to open new page/tab at (63, 18) on #openNewPageBtn
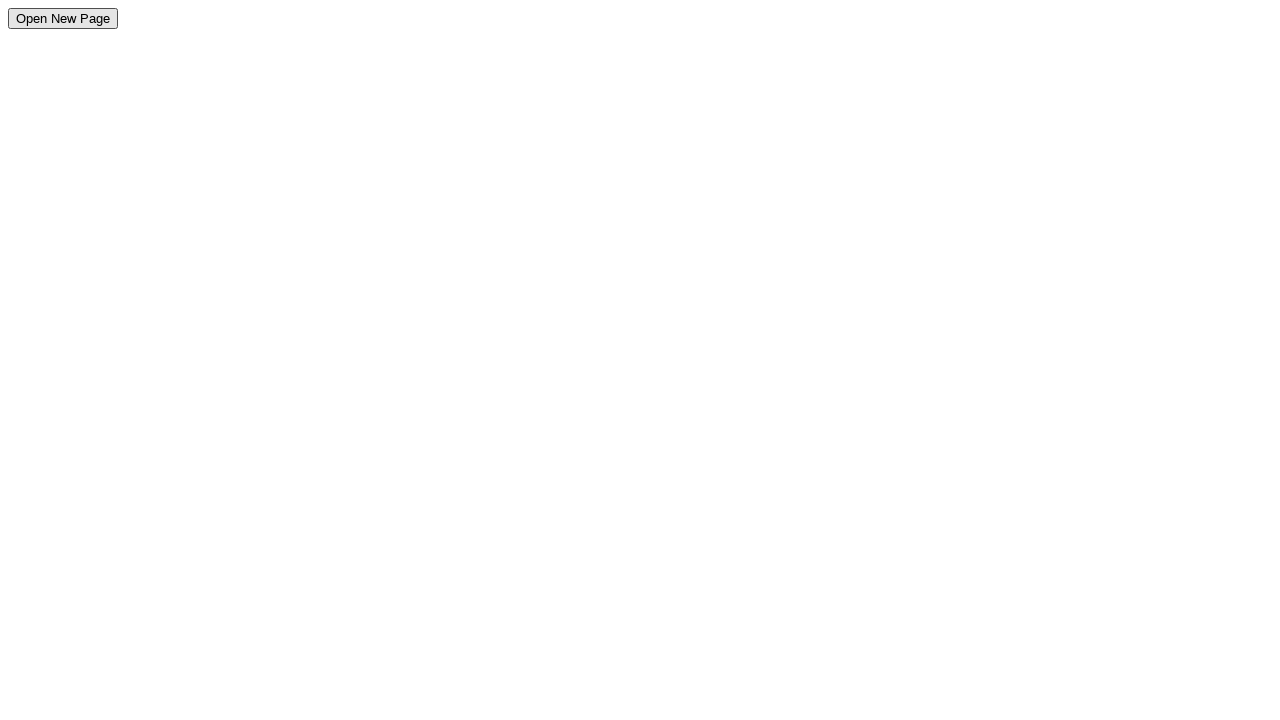

Opened new page/tab in context at (63, 18) on #openNewPageBtn
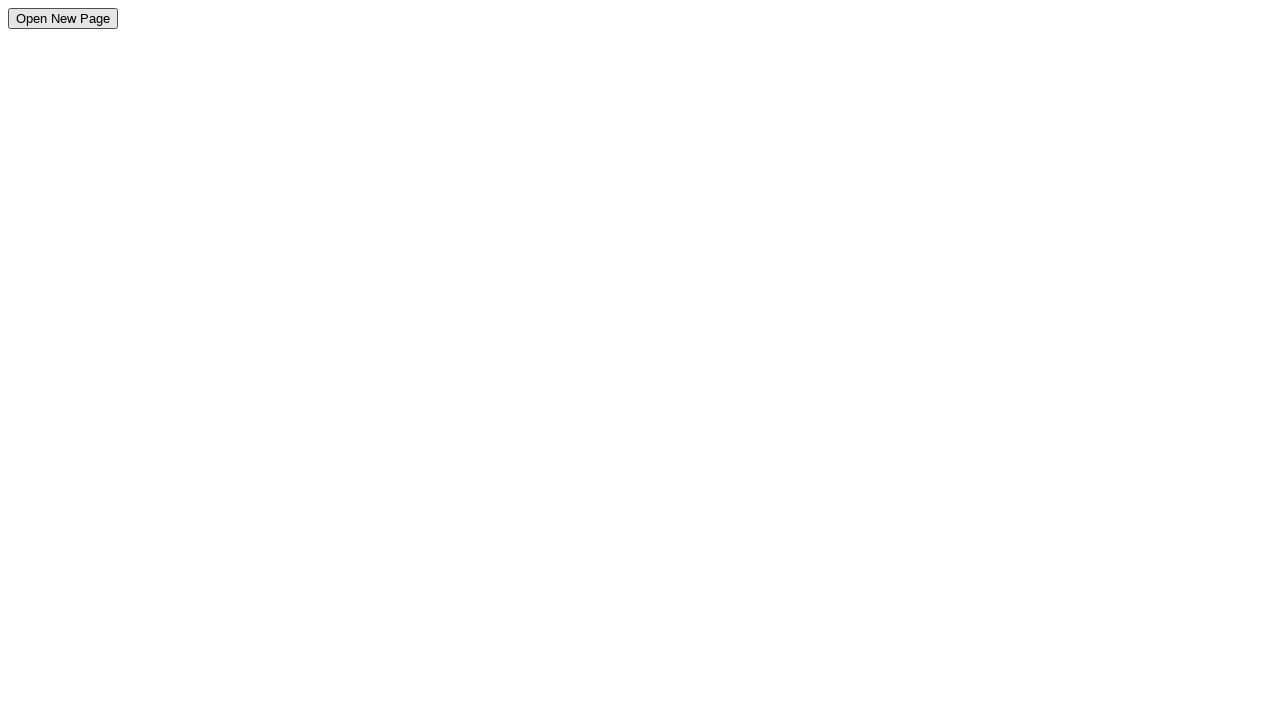

Captured new page object
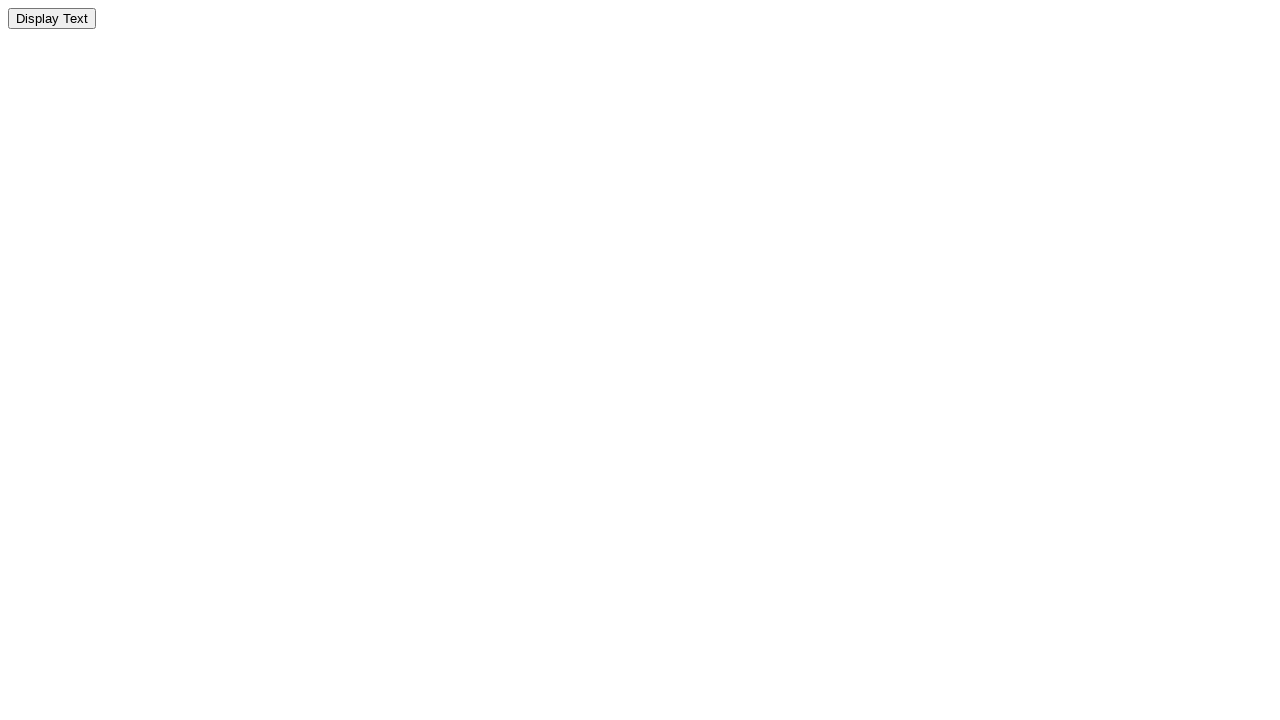

New page fully loaded
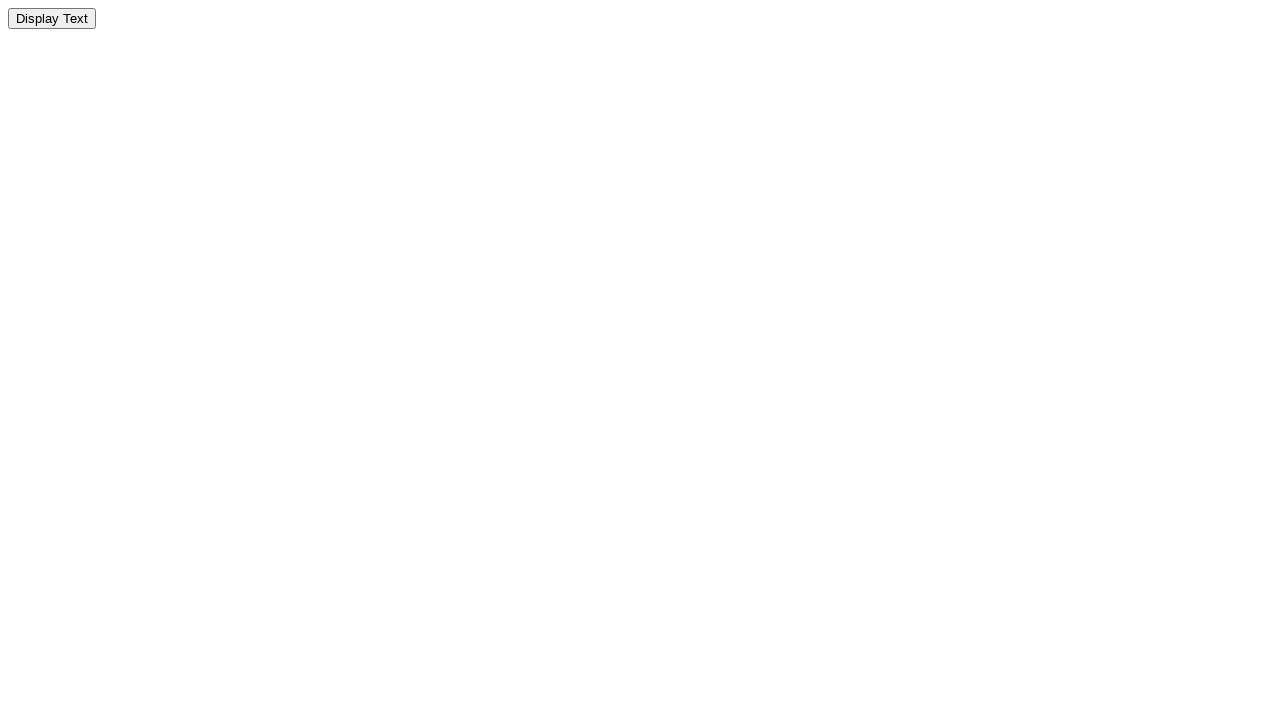

Clicked button to display text in new page at (52, 18) on #displayTextBtn
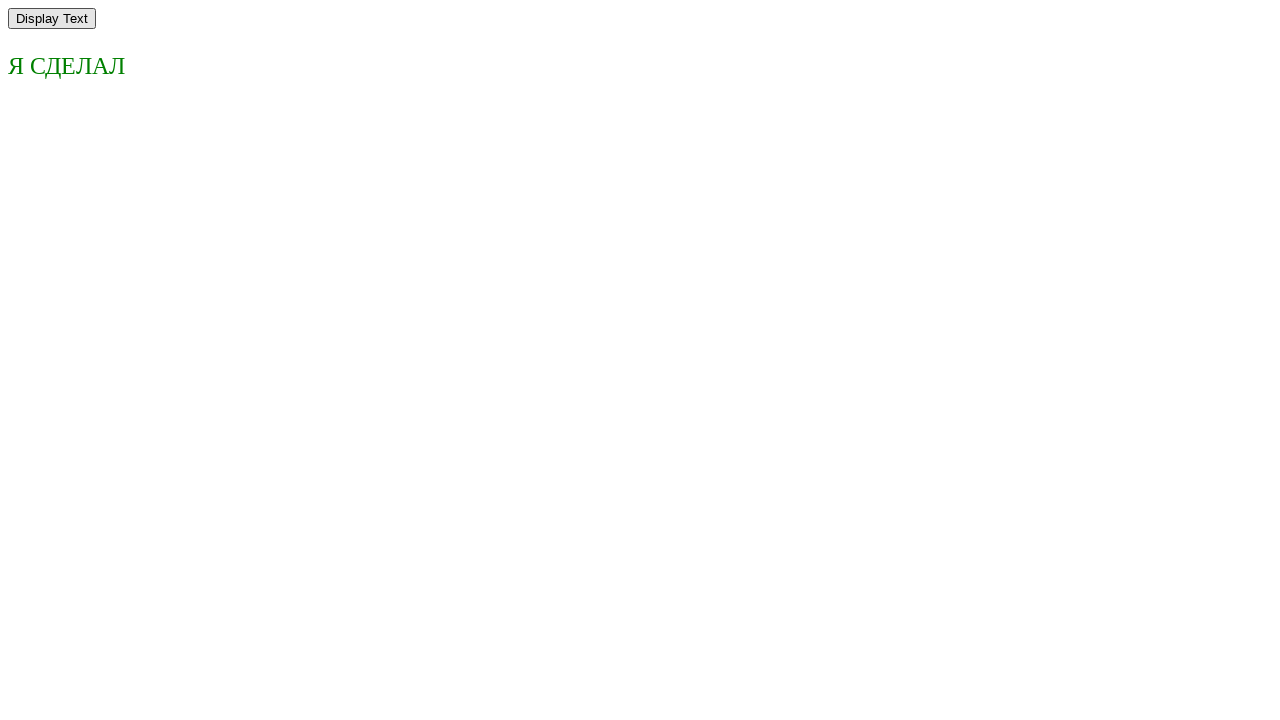

Text element appeared on new page
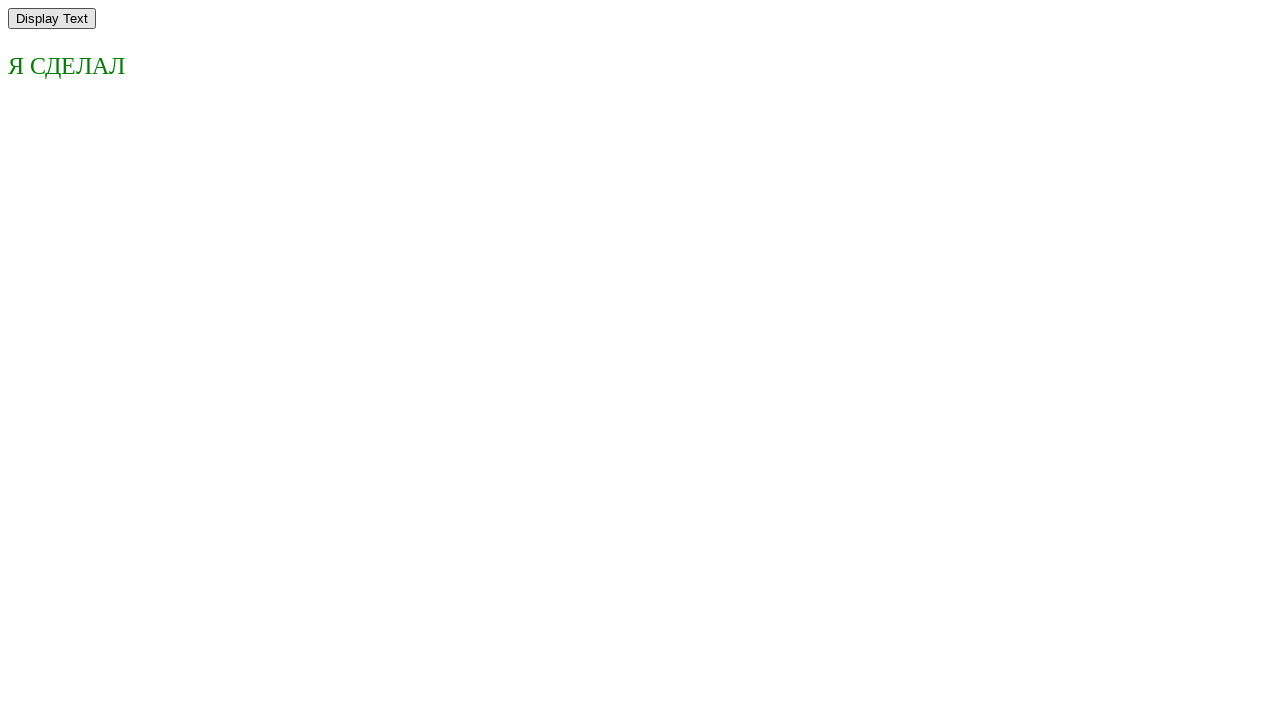

Retrieved text content: 'Я СДЕЛАЛ'
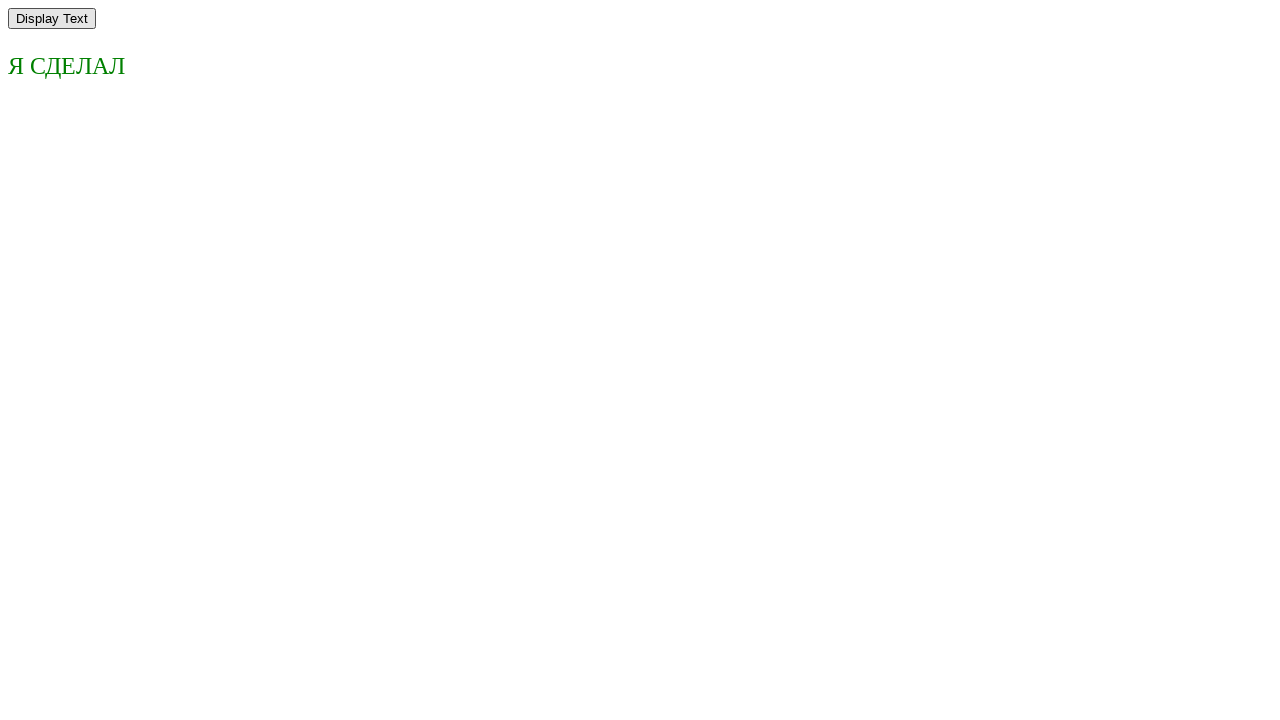

Verified displayed text matches expected value 'Я СДЕЛАЛ'
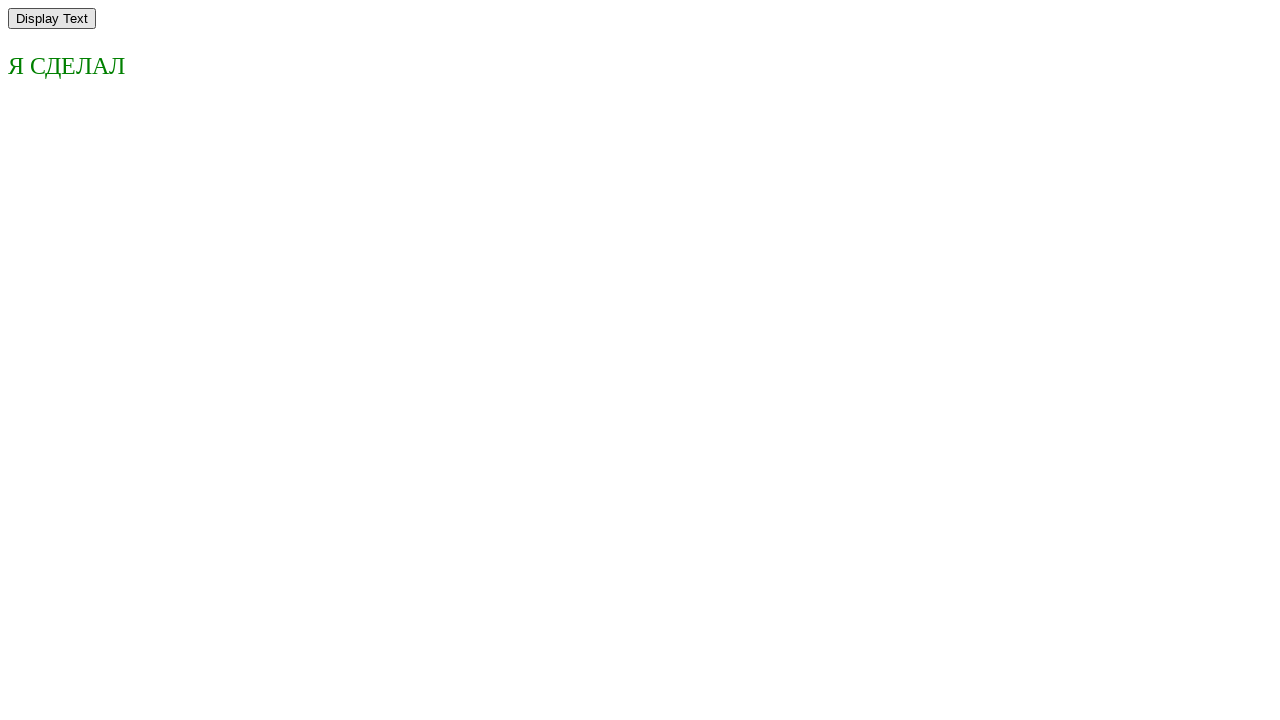

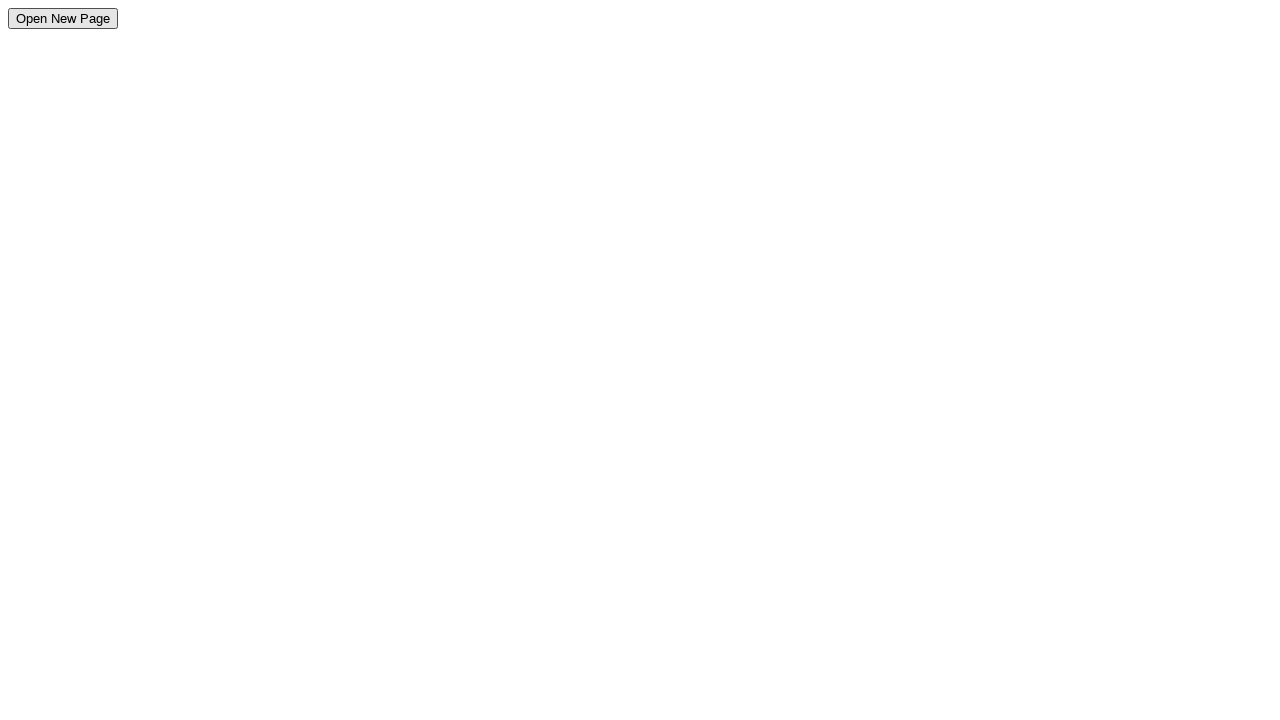